Tests keyboard backspace functionality by entering a character followed by backspace and verifying the result shows BACK_SPACE was detected

Starting URL: https://the-internet.herokuapp.com/key_presses

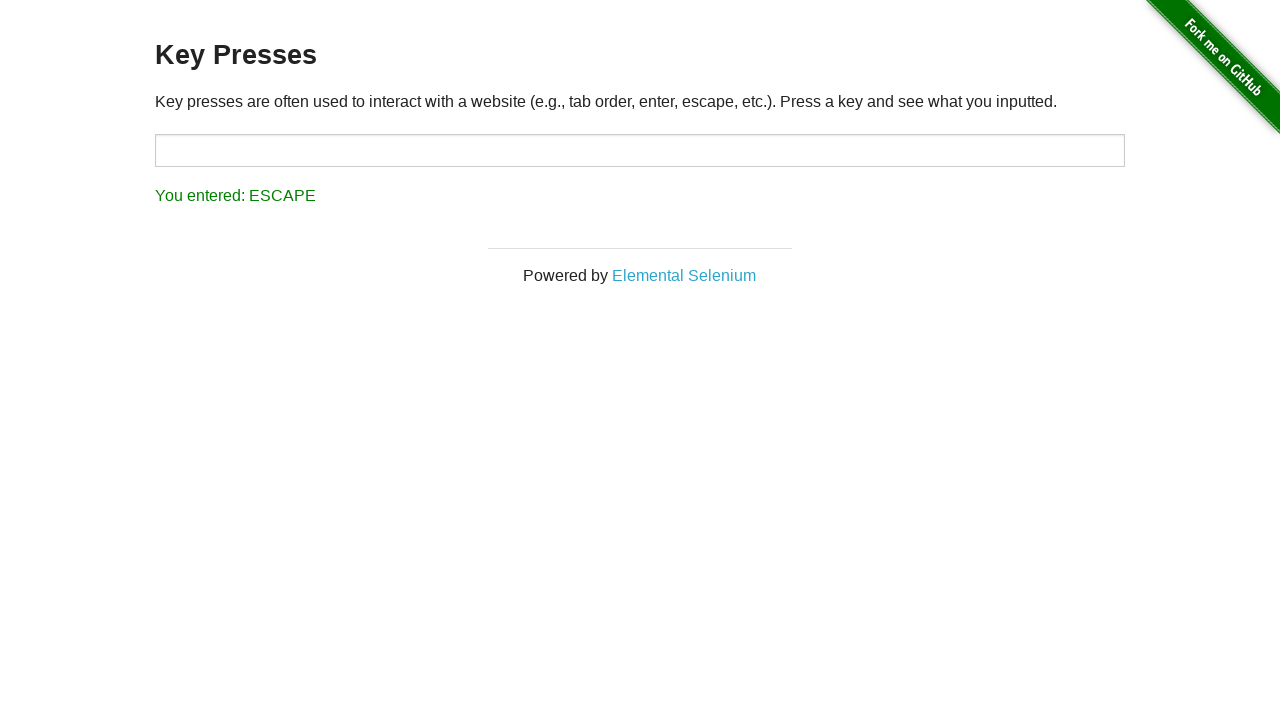

Navigated to key presses test page
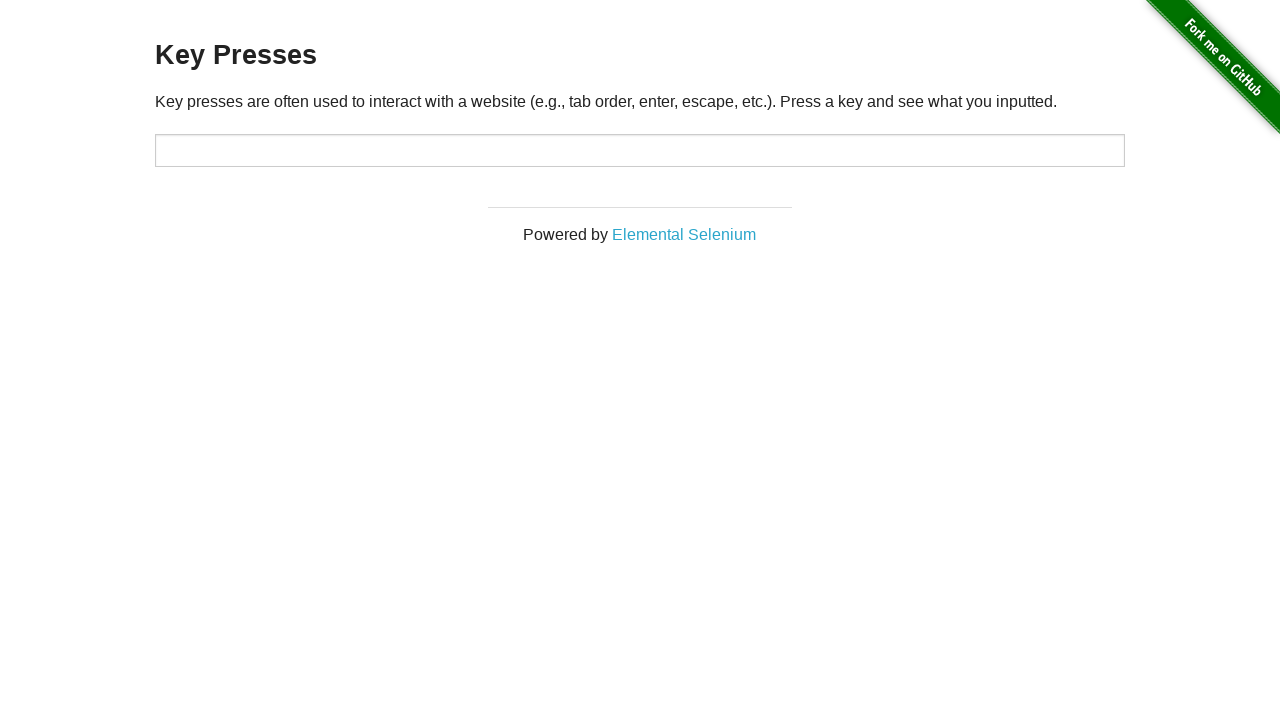

Entered character 'A' in target field on #target
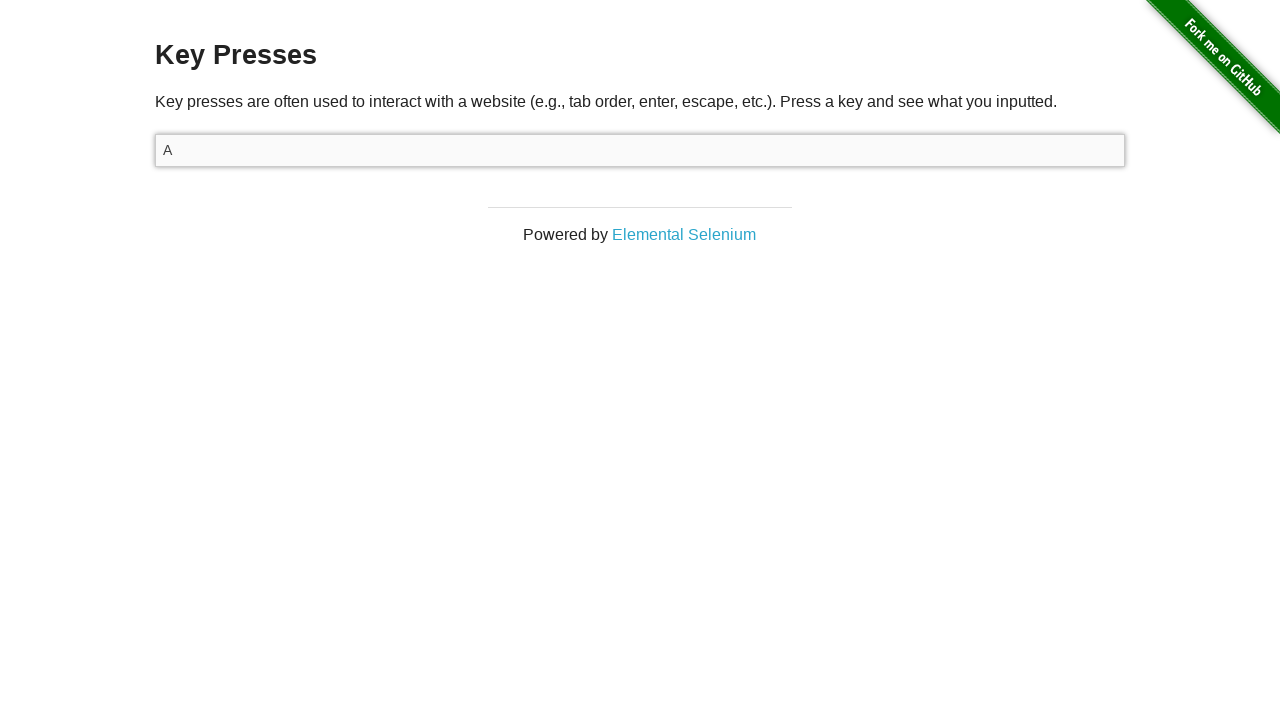

Pressed Backspace key to delete the character on #target
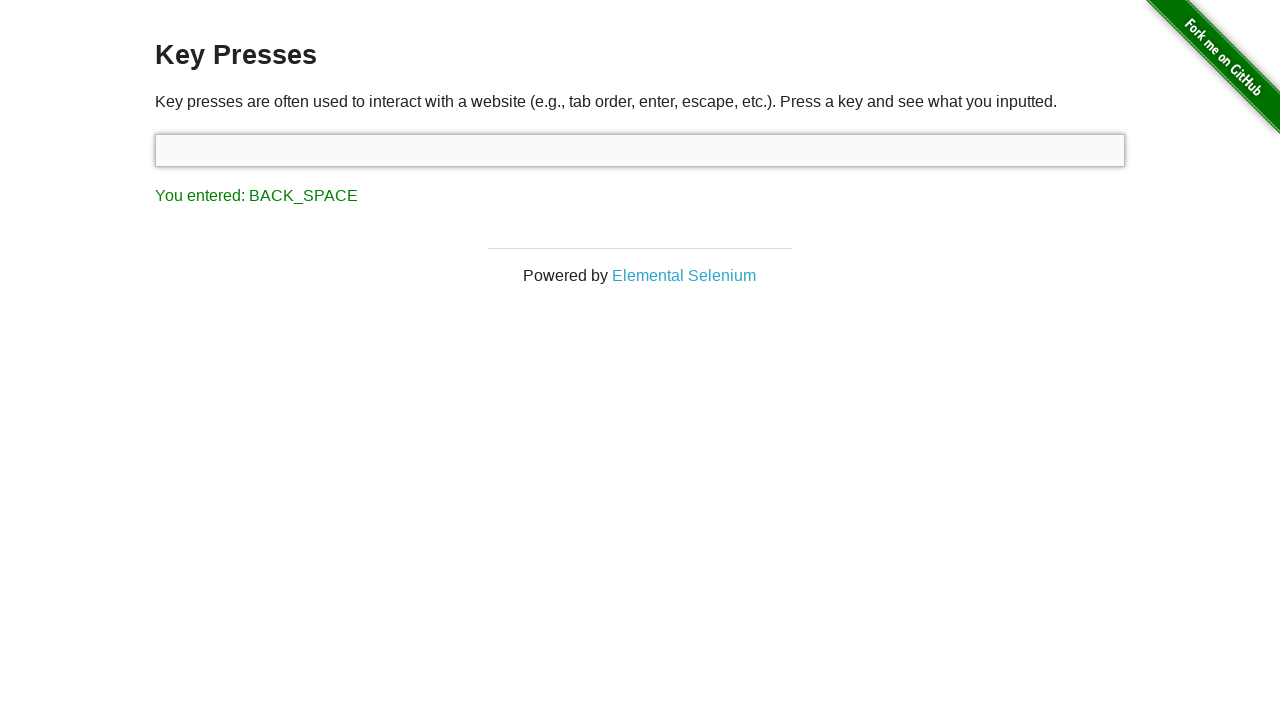

Result element appeared after backspace action
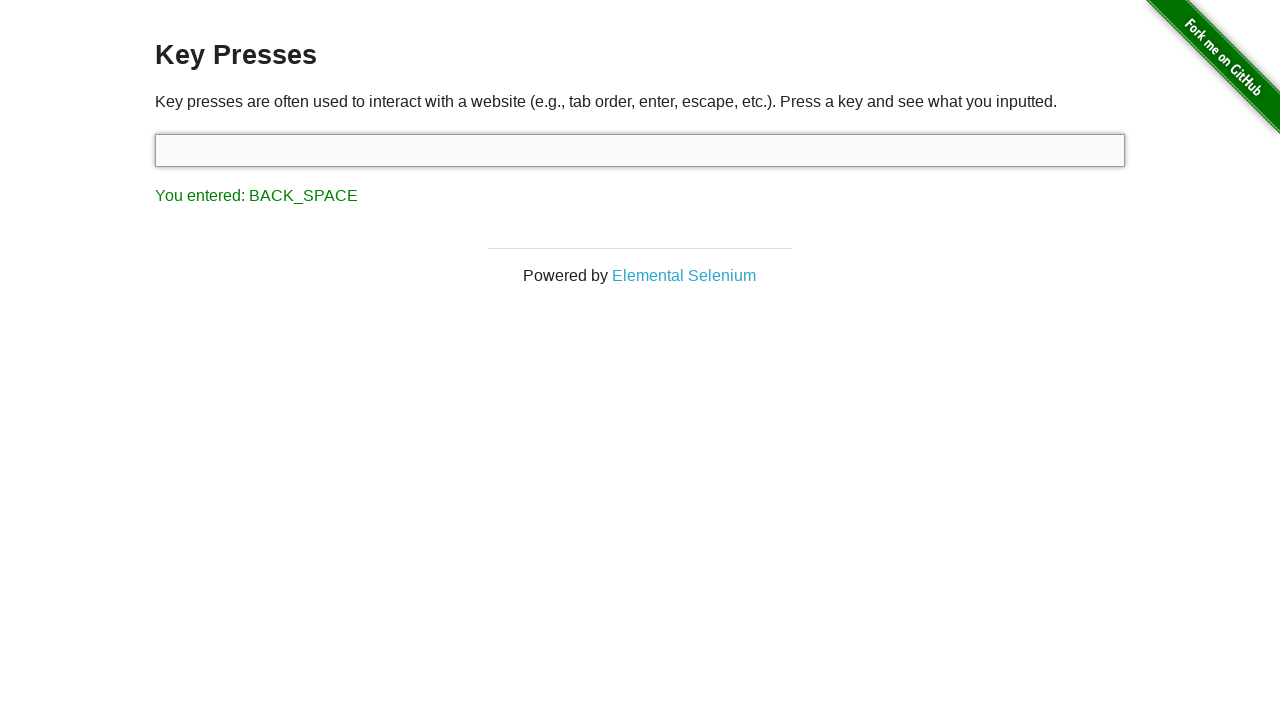

Retrieved result text: You entered: BACK_SPACE
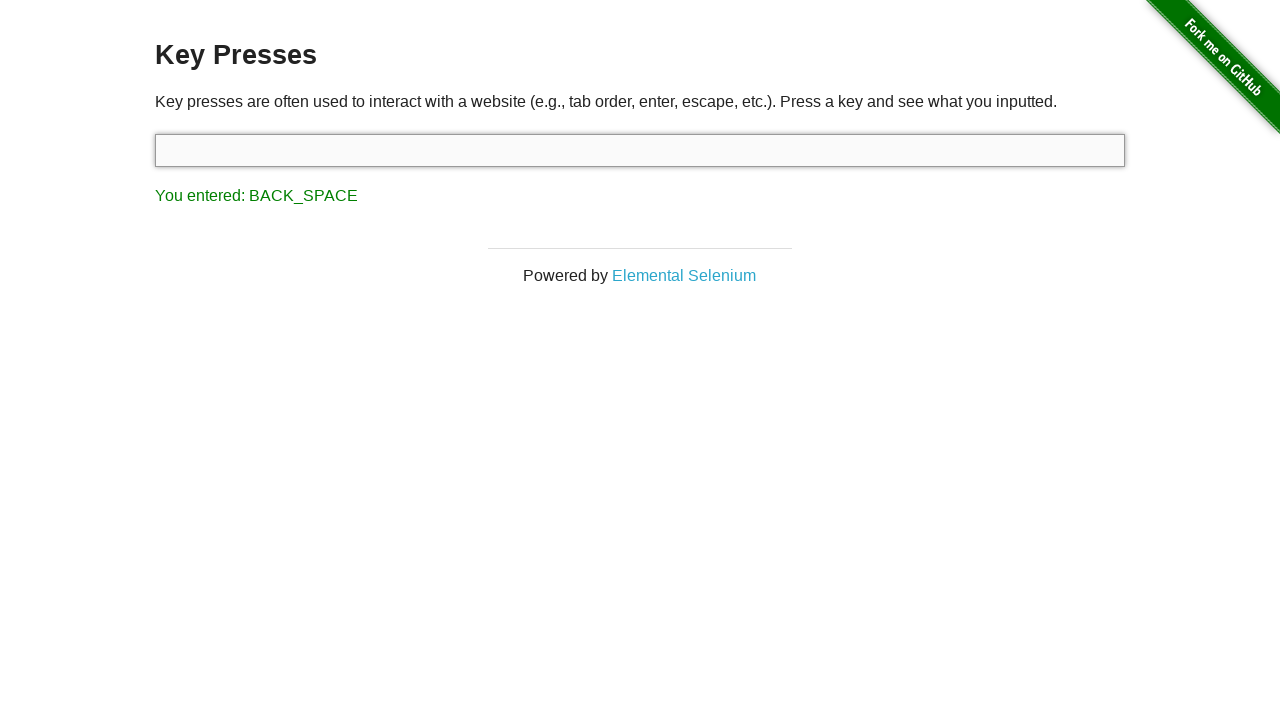

Verified 'BACK_SPACE' detected in result text
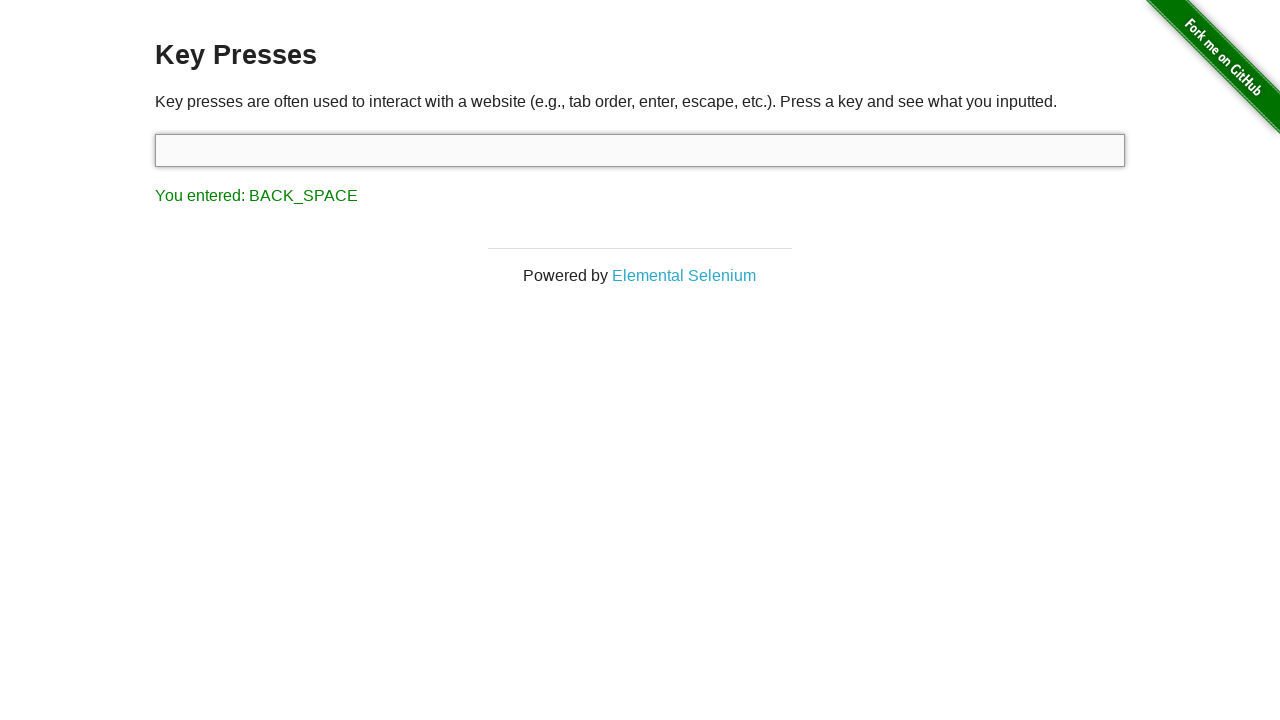

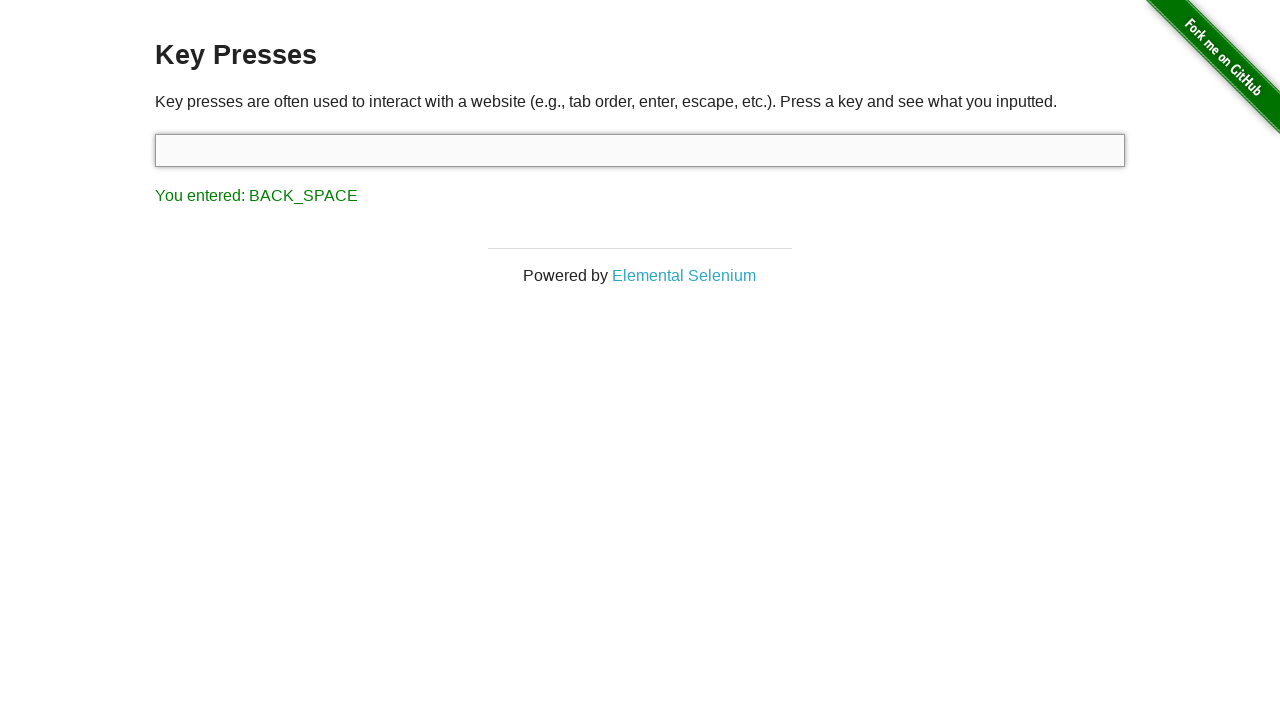